Tests basic browser navigation by opening a demo e-commerce site, maximizing the window, refreshing the page, and navigating forward

Starting URL: https://demo.nopcommerce.com

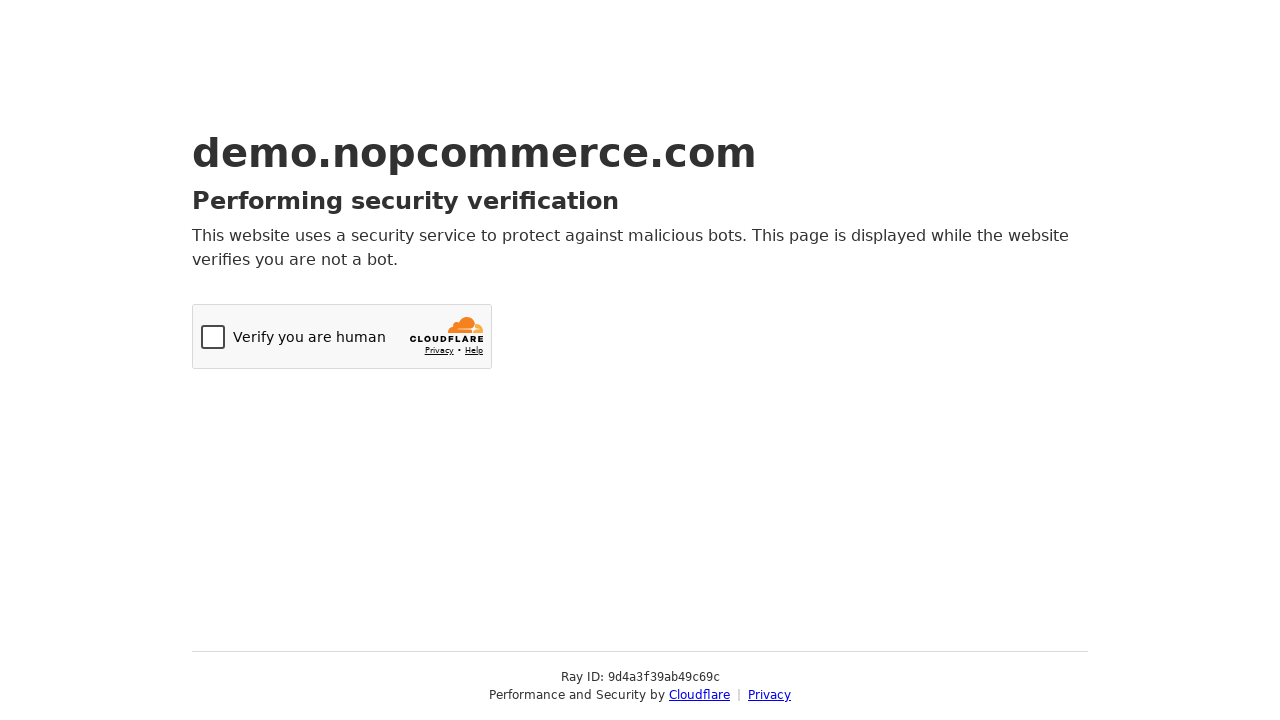

Set viewport to 1920x1080 to simulate window maximization
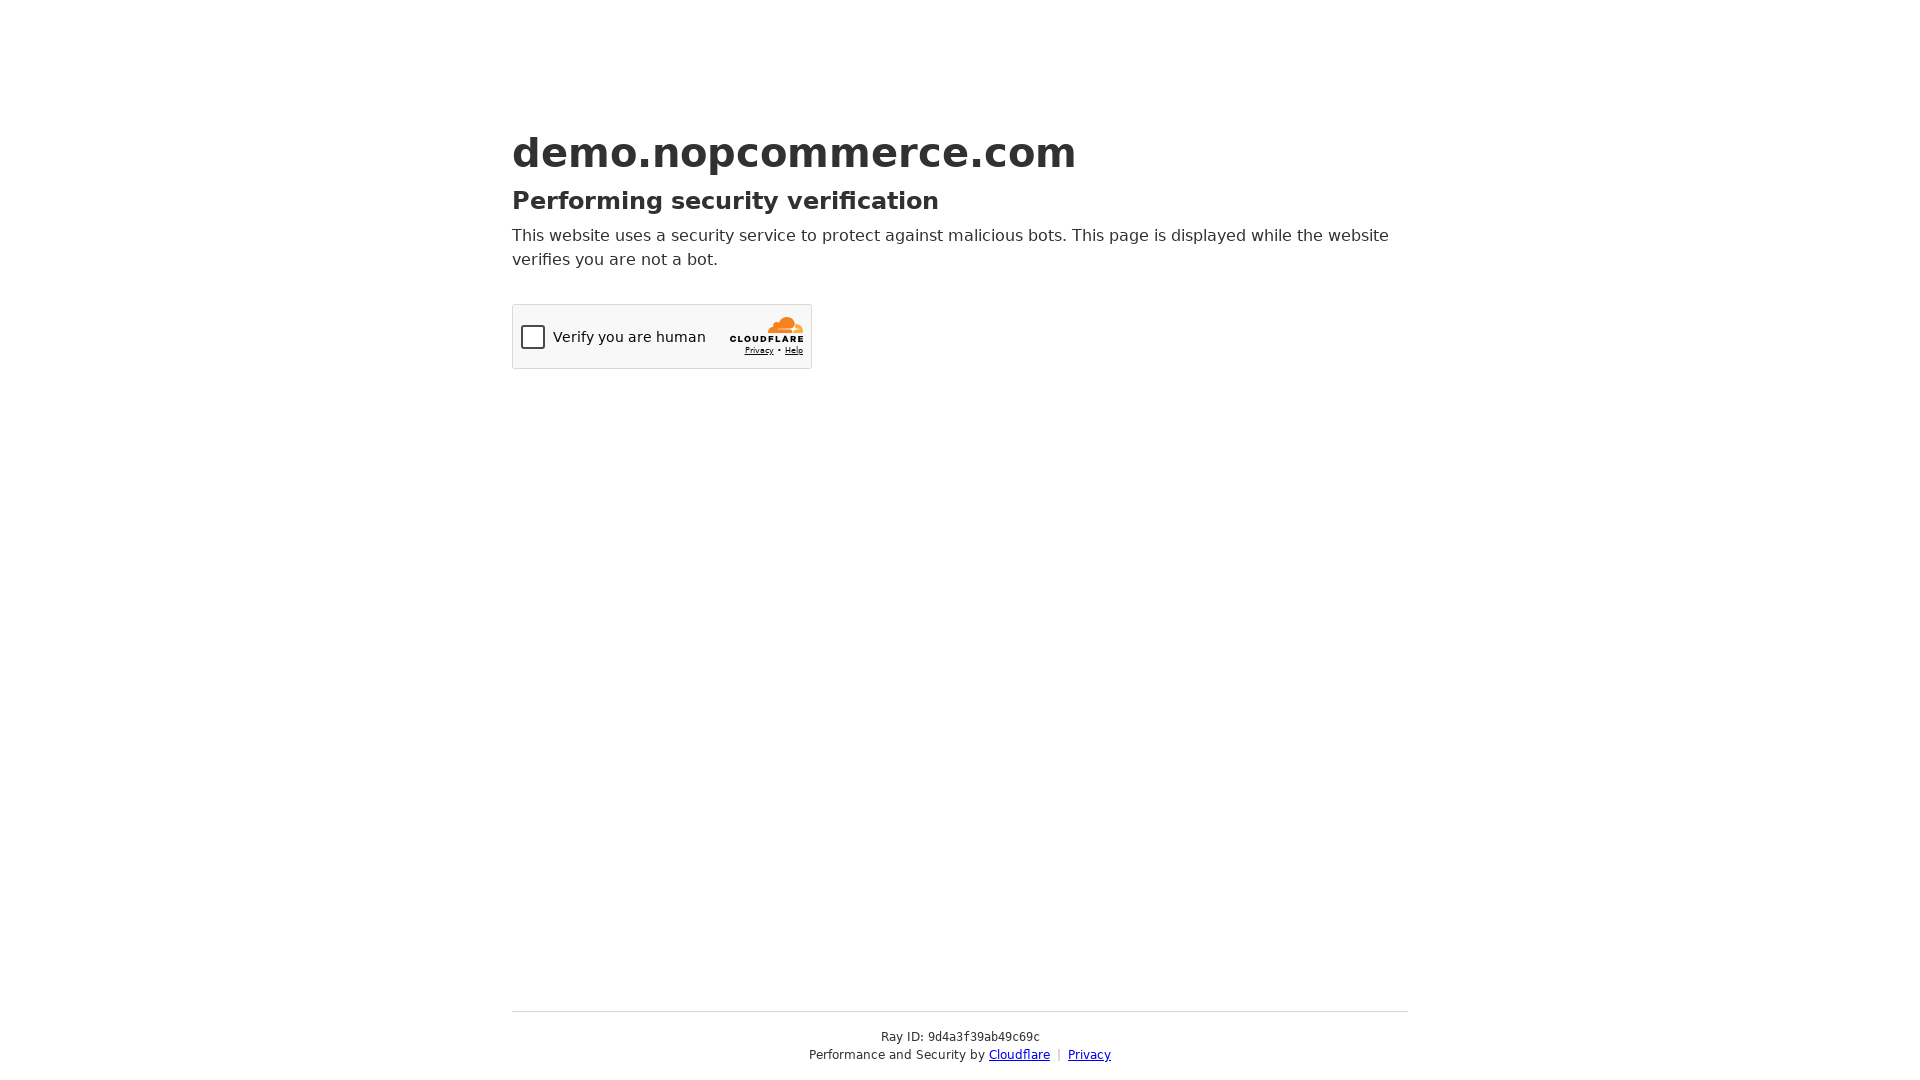

Refreshed the nopcommerce demo site
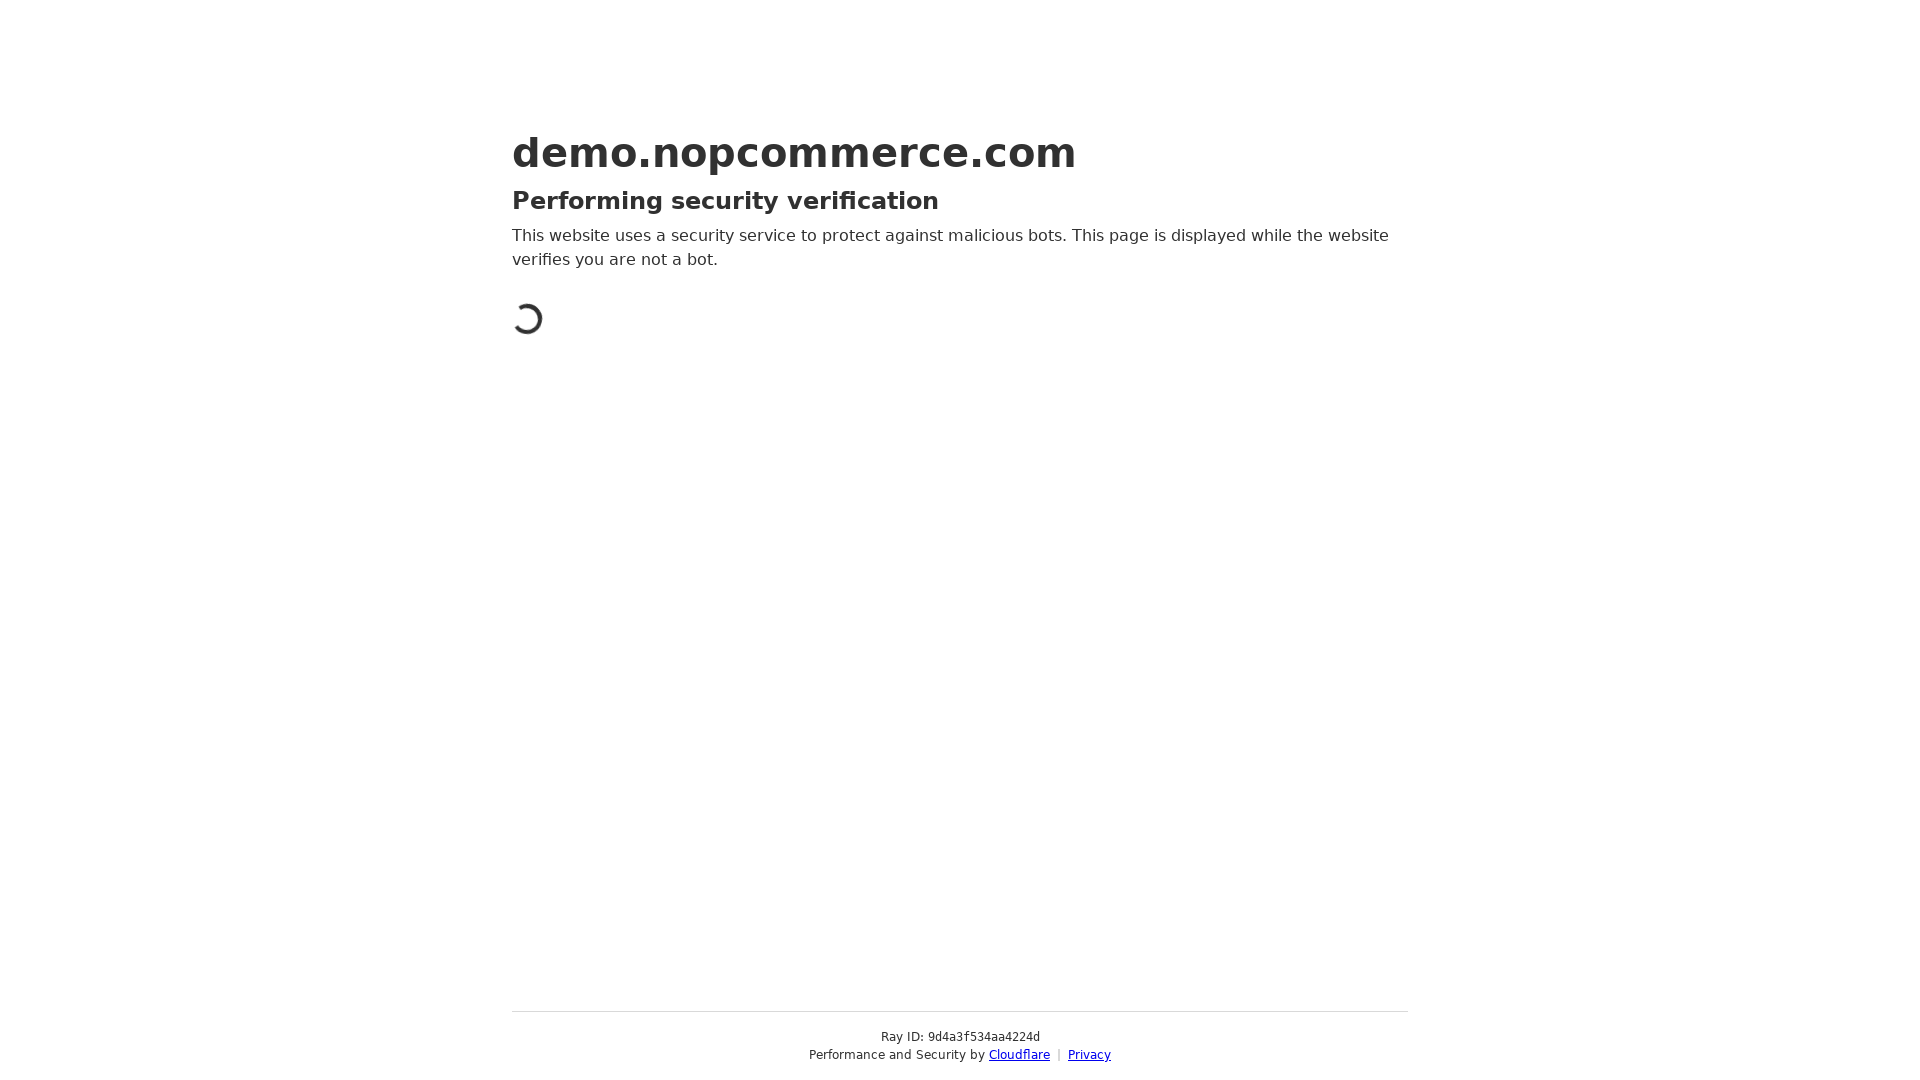

Navigated forward in browser history
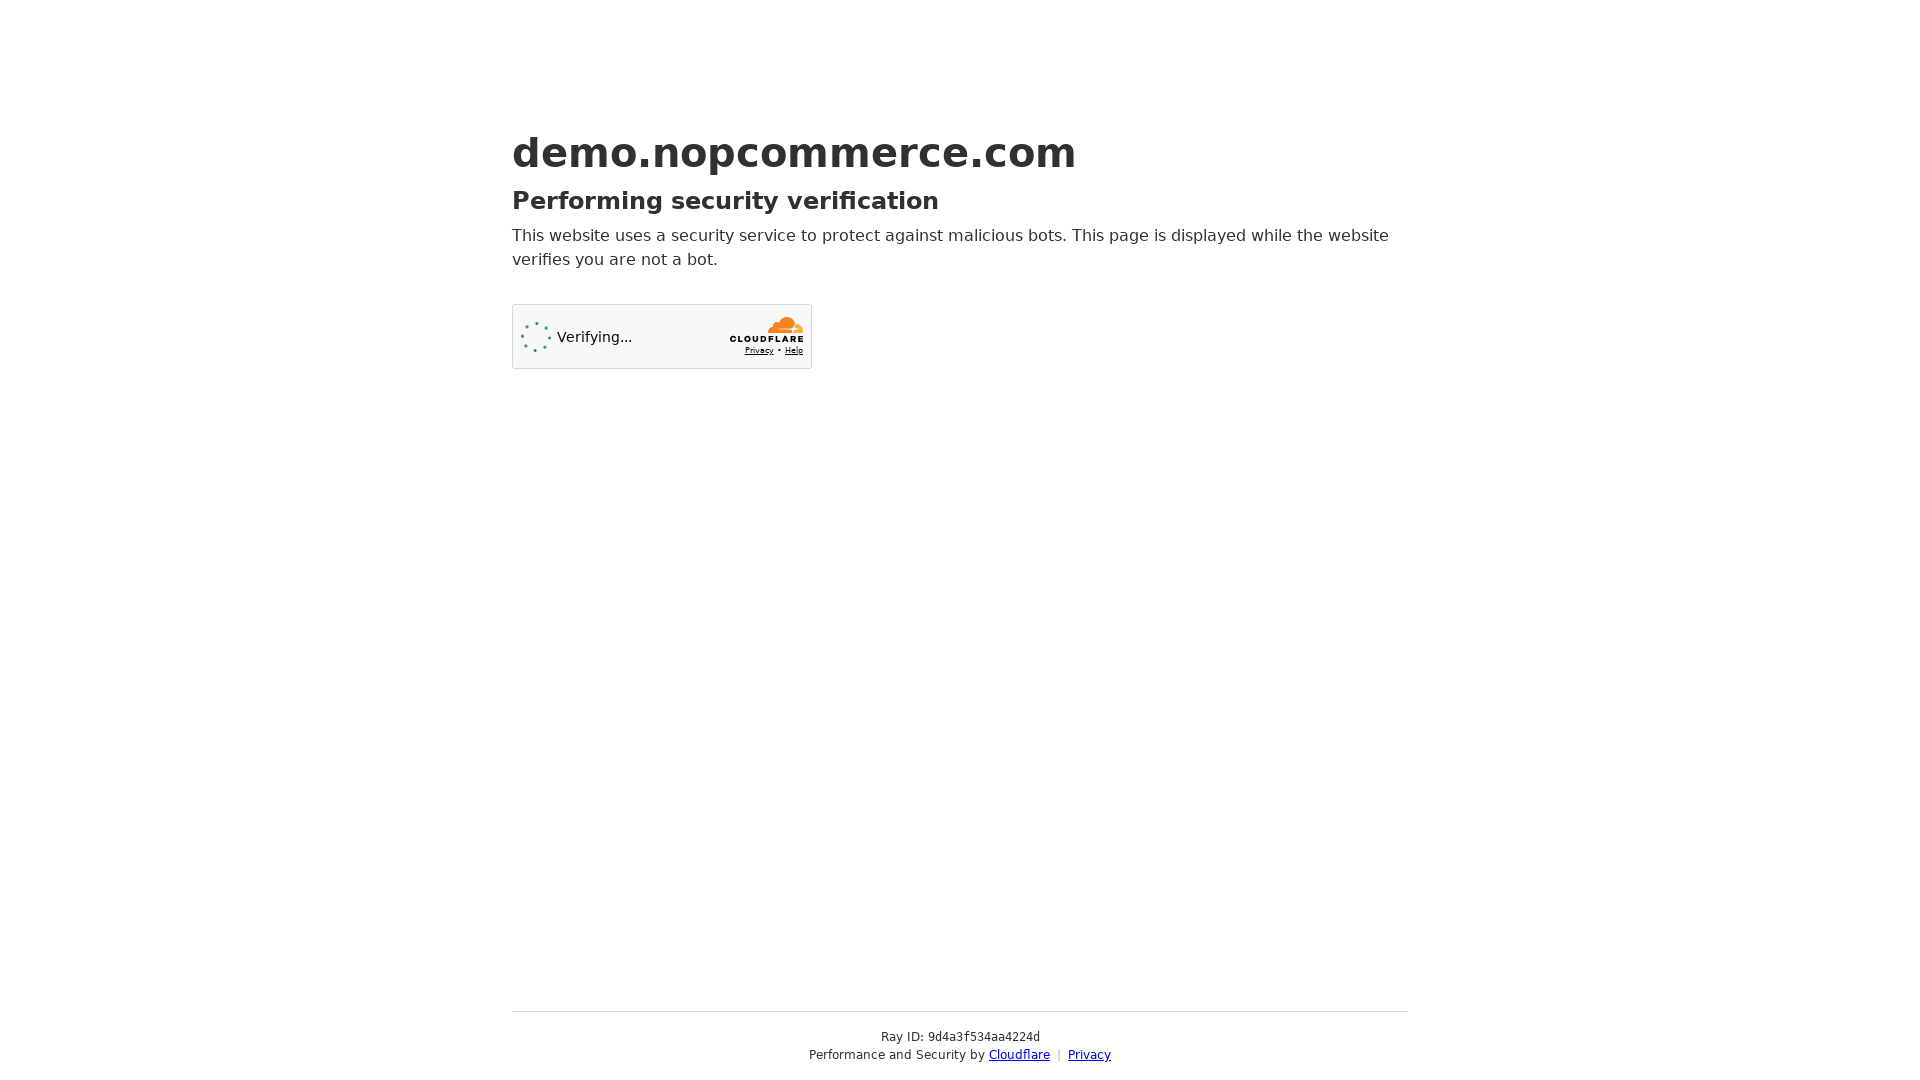

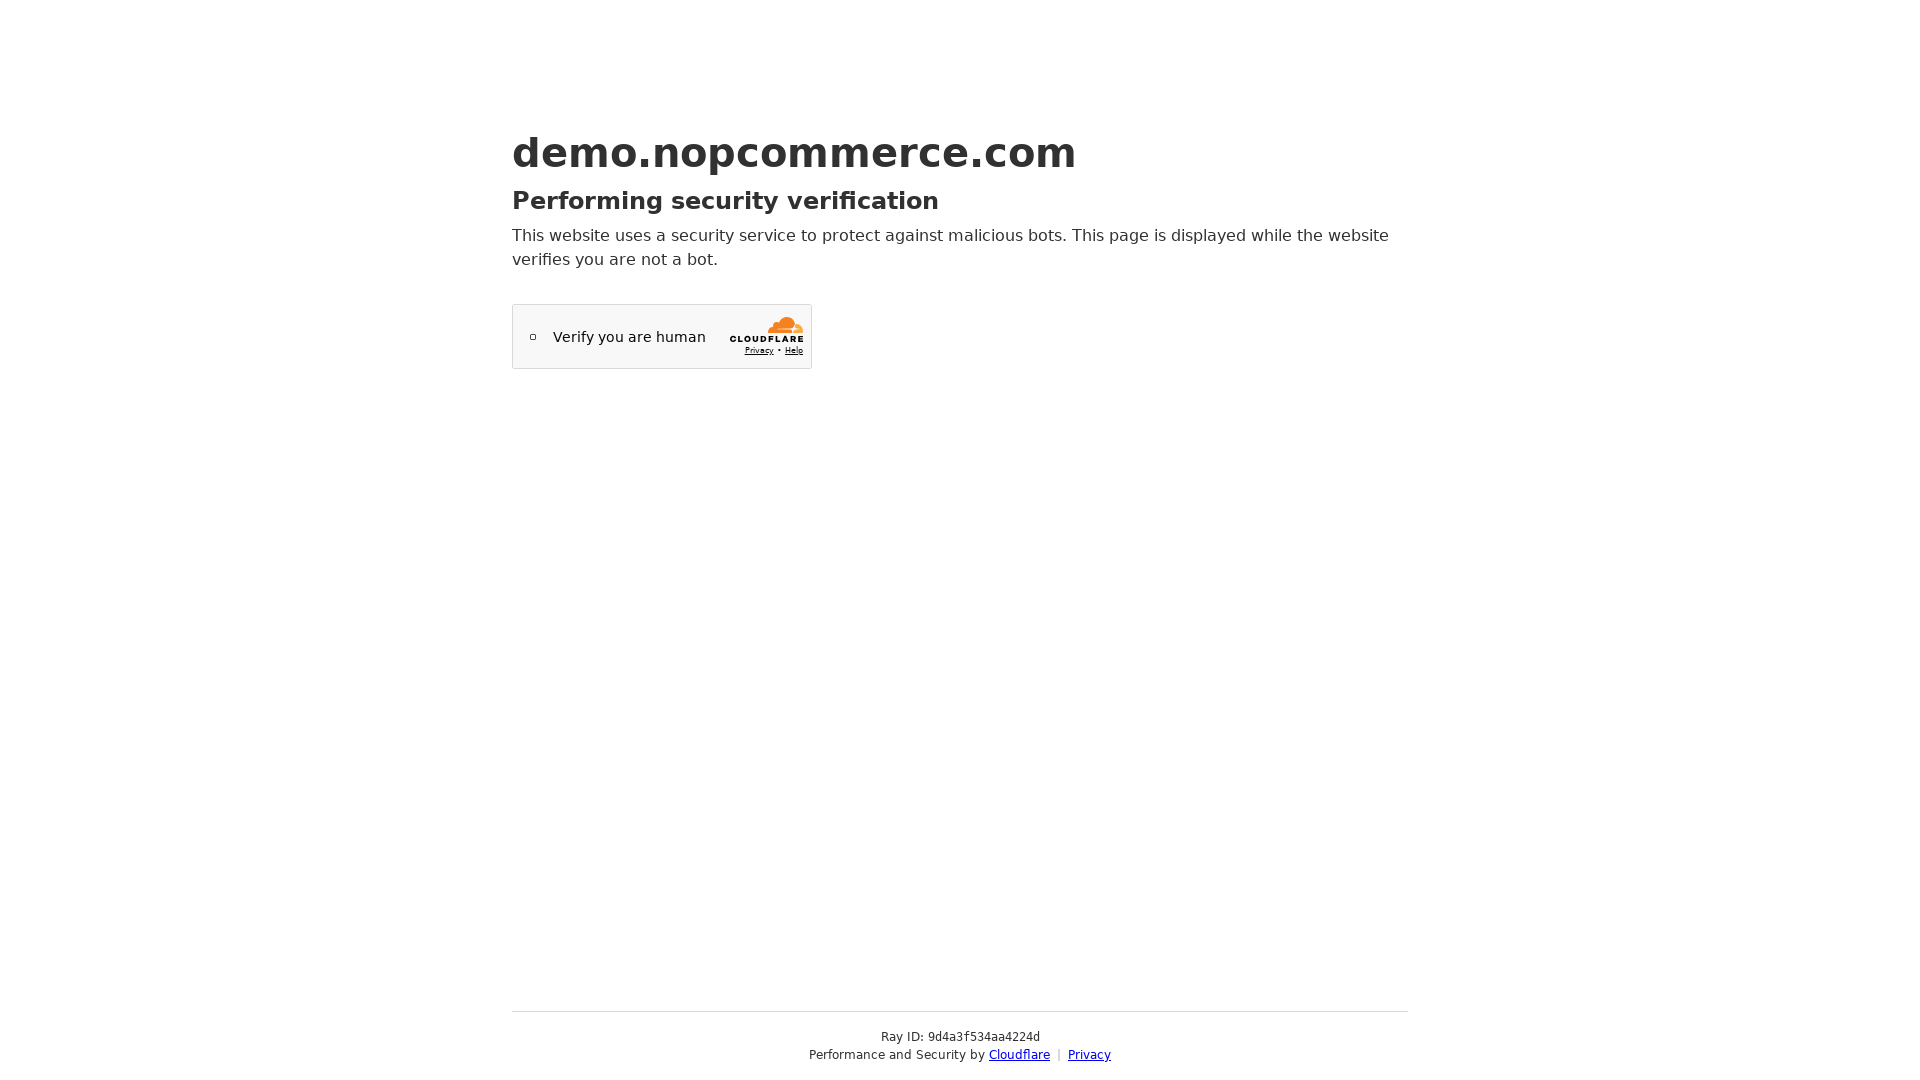